Tests form interaction by filling a username field and using keyboard shortcuts to select all text with Ctrl+A

Starting URL: https://www.thetestingworld.com/testings/

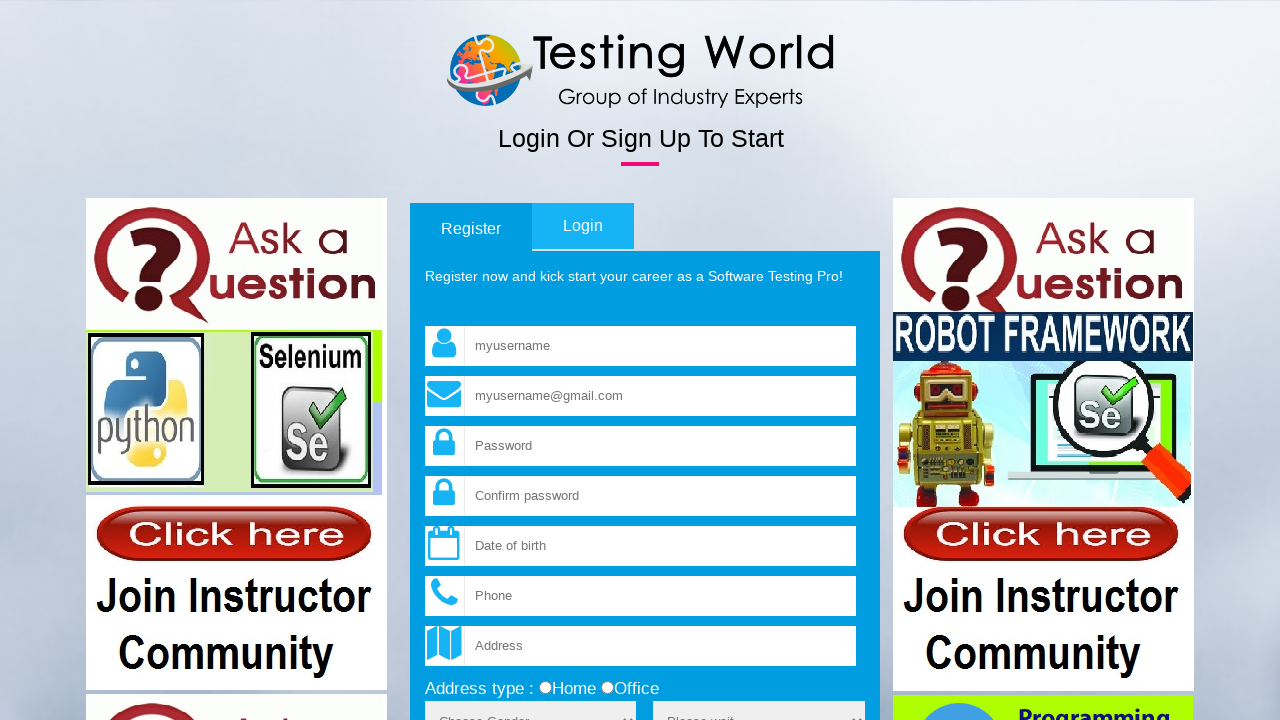

Filled username field with 'Hello' on input[name='fld_username']
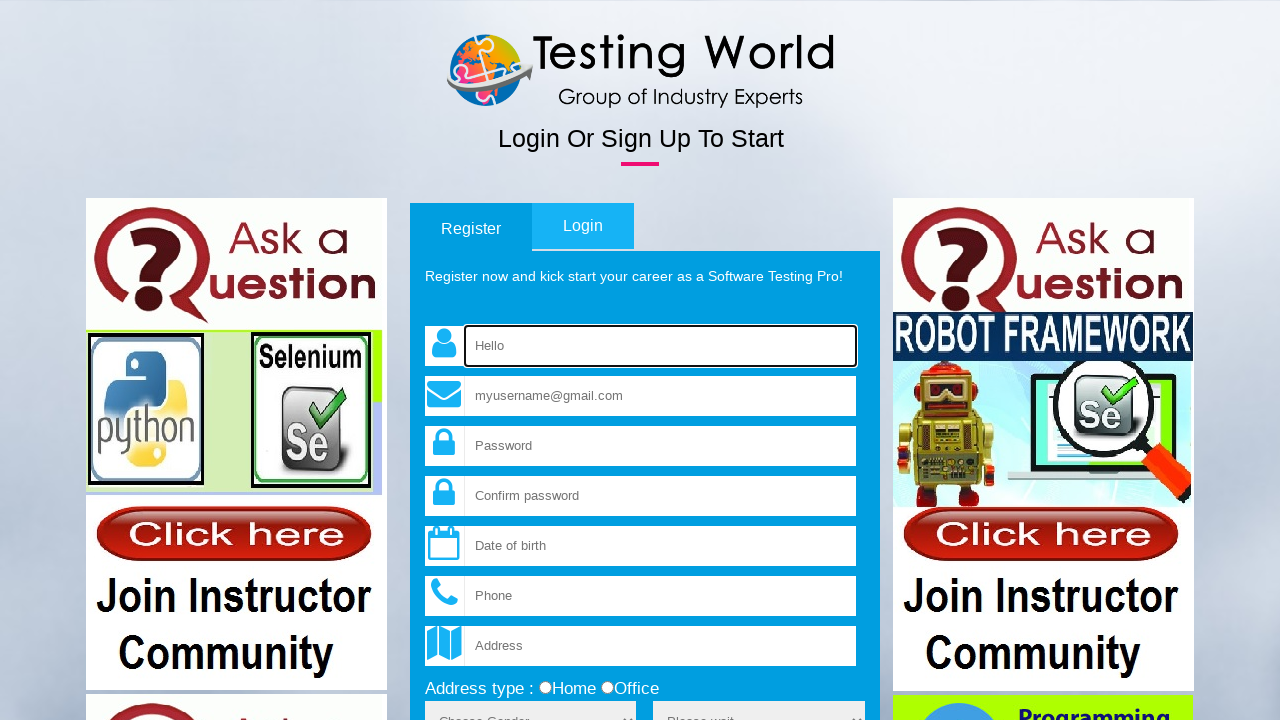

Pressed Ctrl+A to select all text in username field
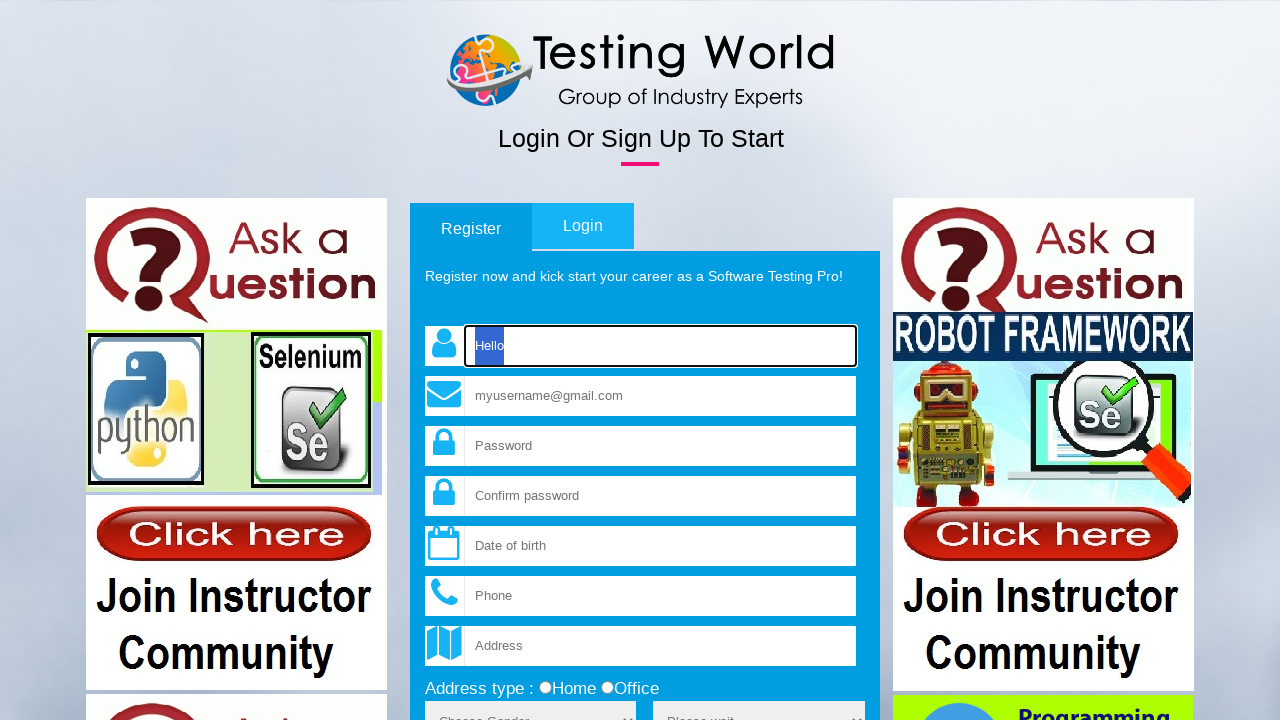

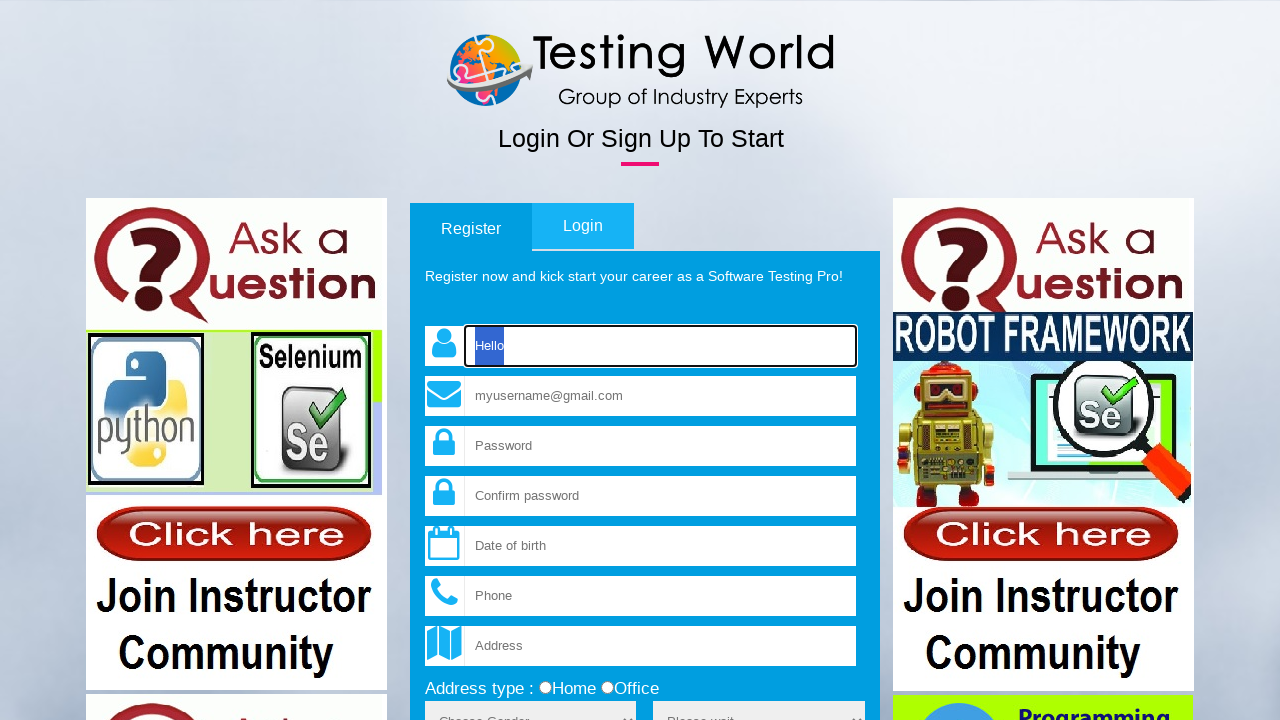